Tests sign-up functionality without entering a last name

Starting URL: https://svburger1.co.il/#/

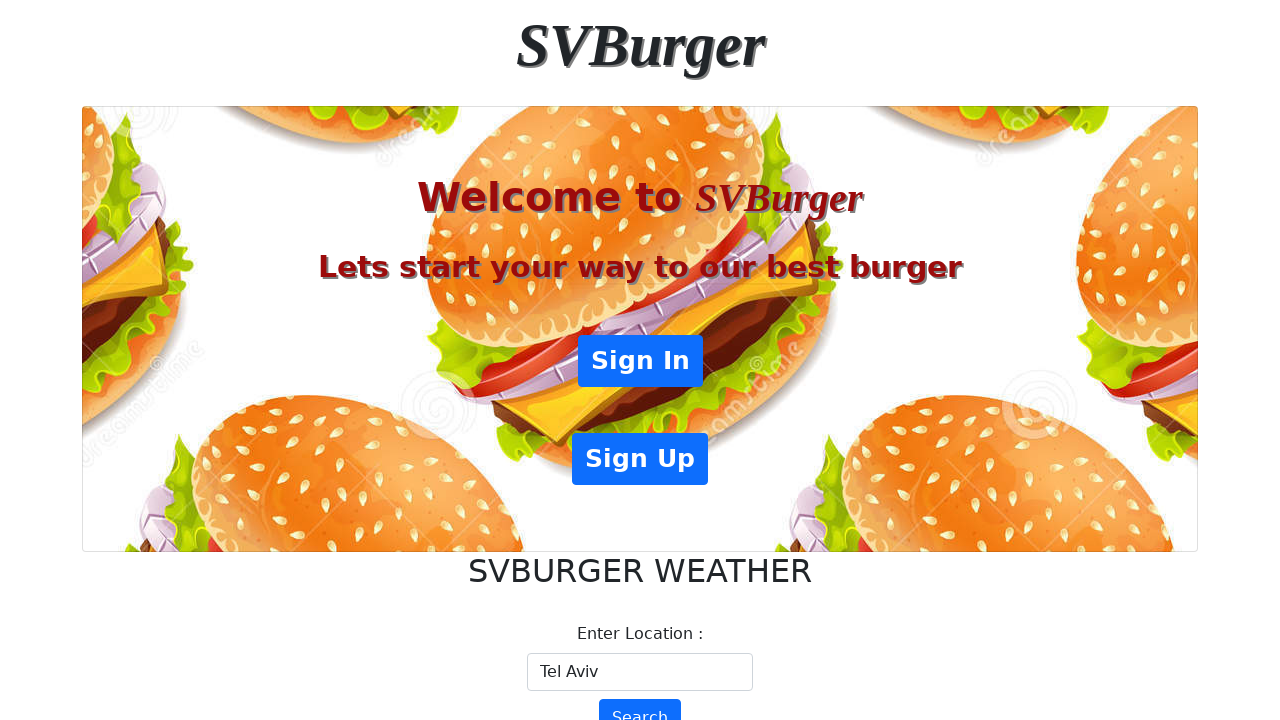

Clicked Sign Up link at (640, 459) on xpath=//a[@href = "#/SignUp"]
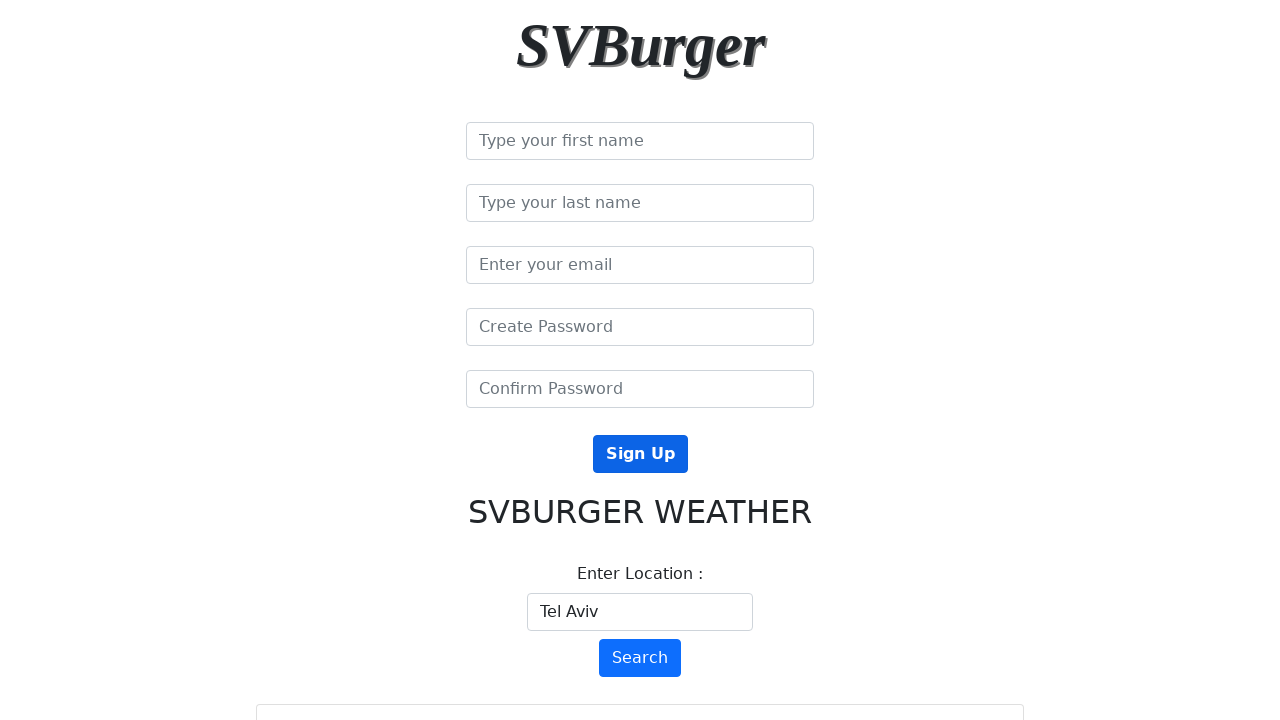

Filled first name field with 'Michael' on //input[@placeholder = "Type your first name"]
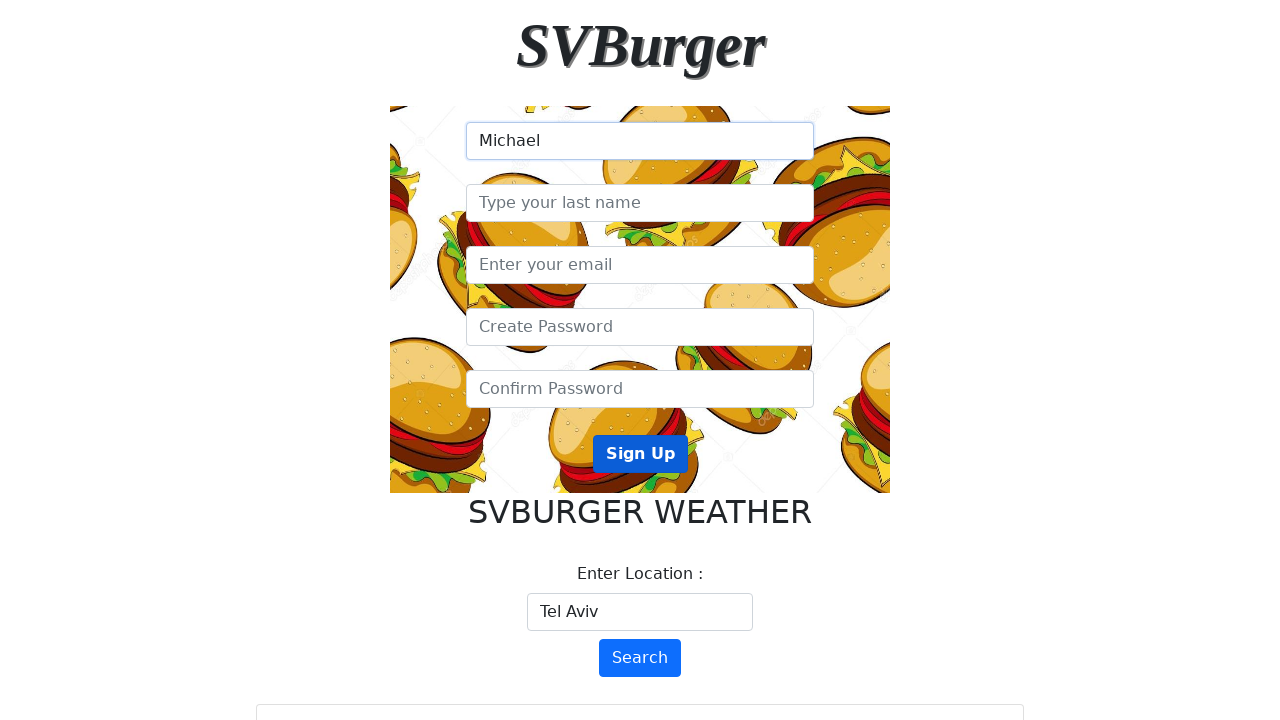

Filled email field with 'newuser456@gmail.com' on //input[@type= "email"]
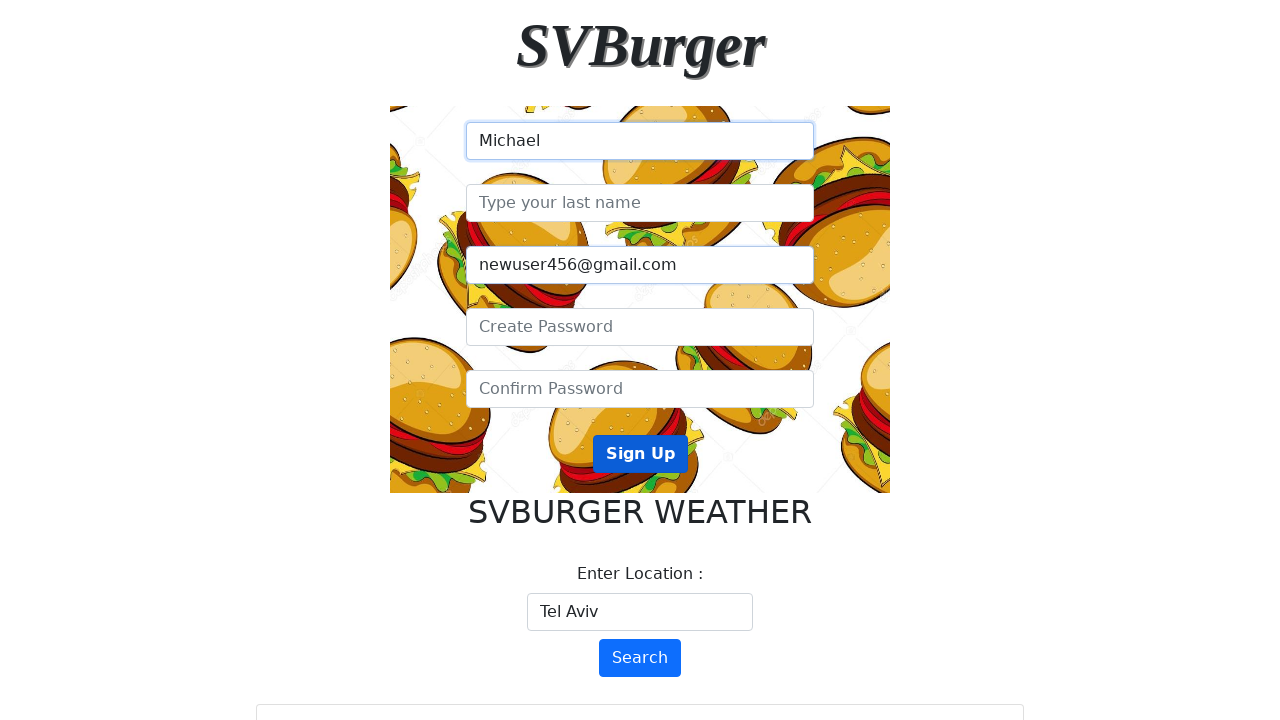

Filled password field with 'SecurePass2!' on //input[@placeholder = "Create Password"]
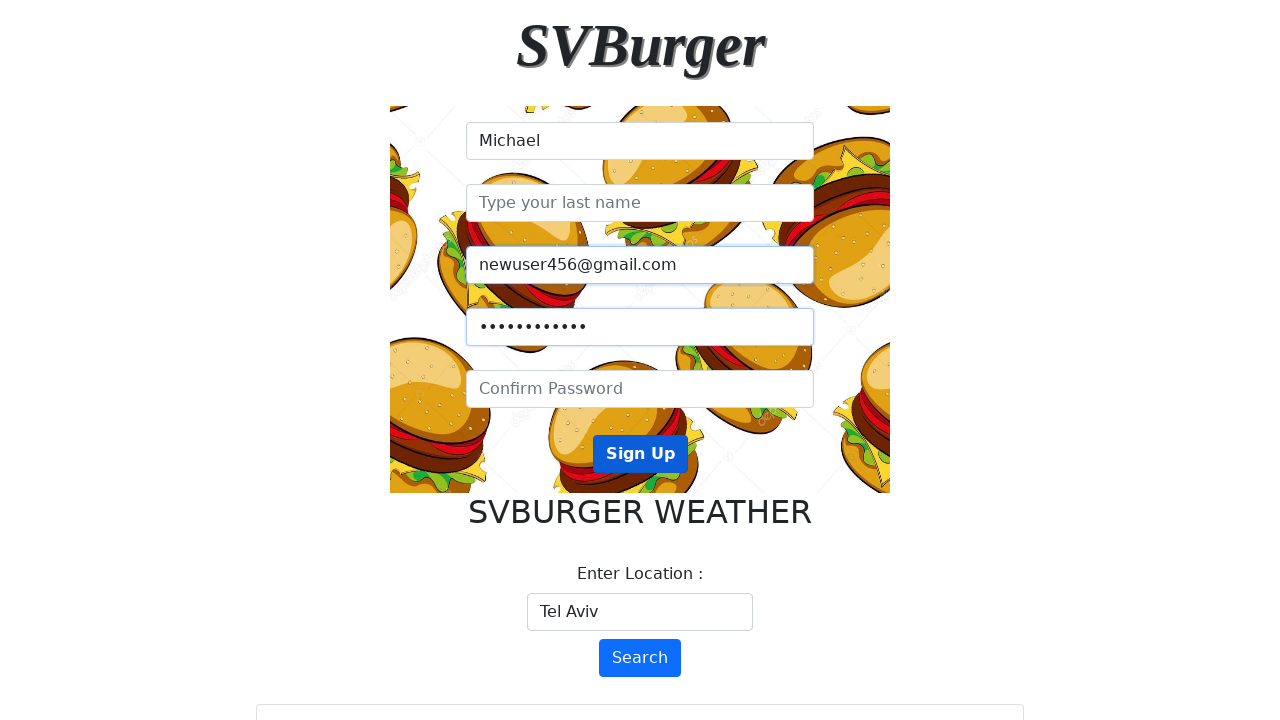

Filled confirm password field with 'SecurePass2!' on //input[@placeholder = "Confirm Password"]
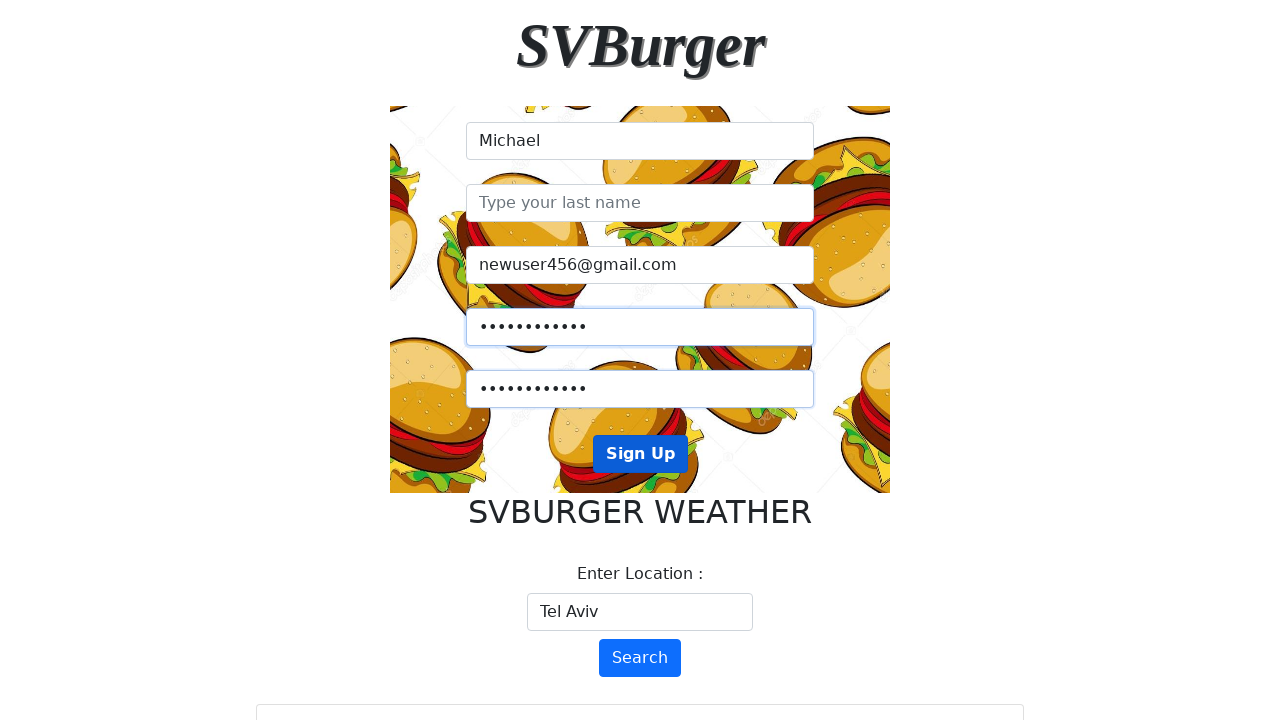

Clicked submit button to attempt sign-up without last name at (640, 454) on xpath=//button[@type = "submit"]
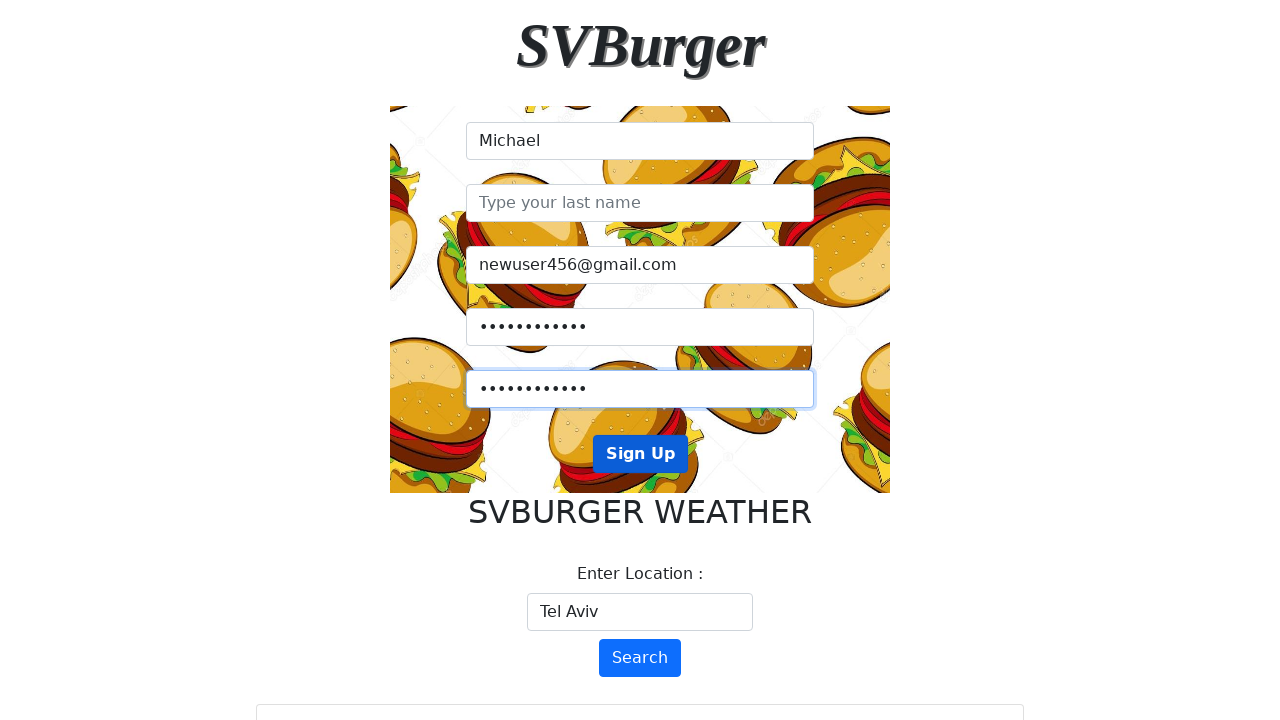

Set up dialog handler to accept alerts
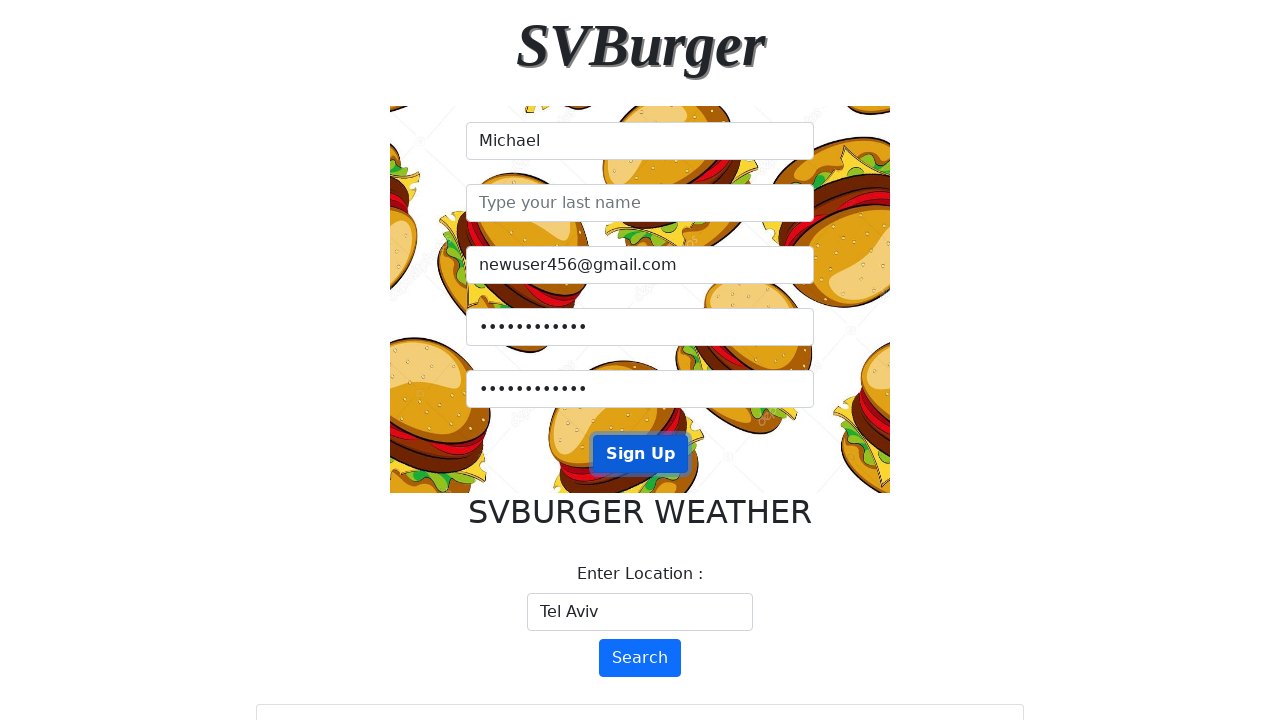

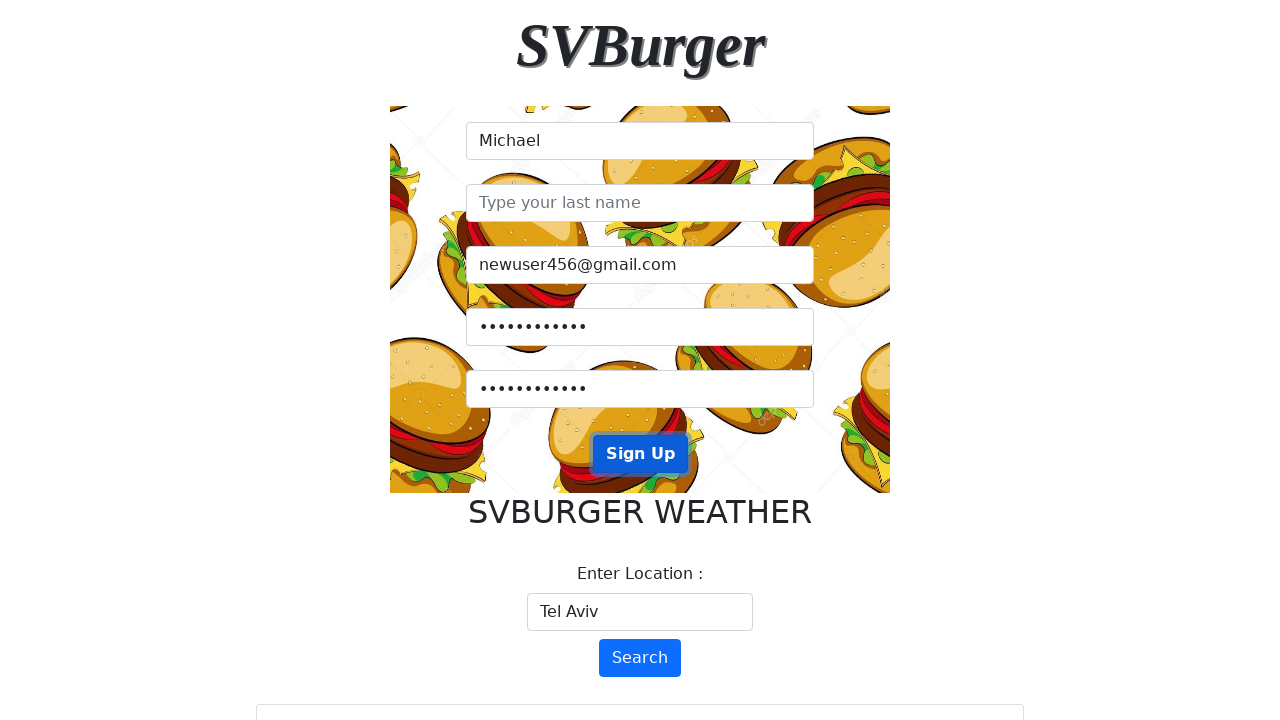